Navigates to Gmail and verifies that the URL is secured (uses HTTPS protocol) after any redirects occur.

Starting URL: http://gmail.com

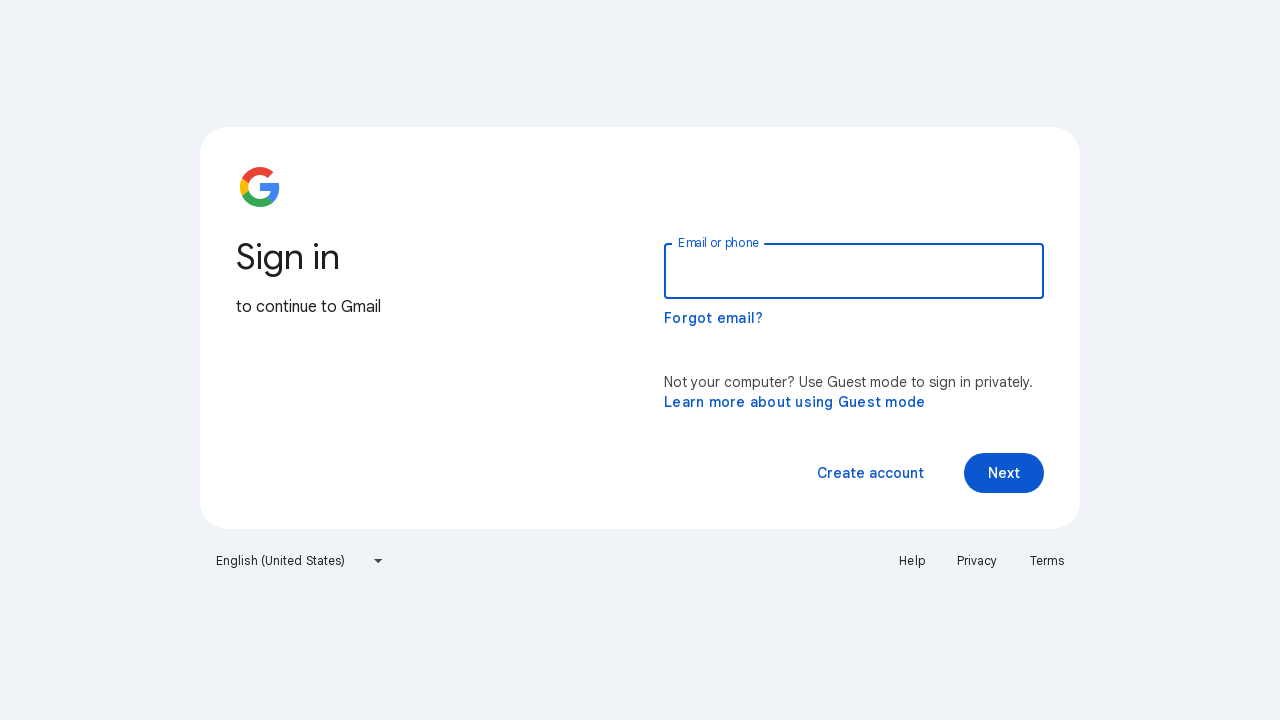

Navigated to http://gmail.com
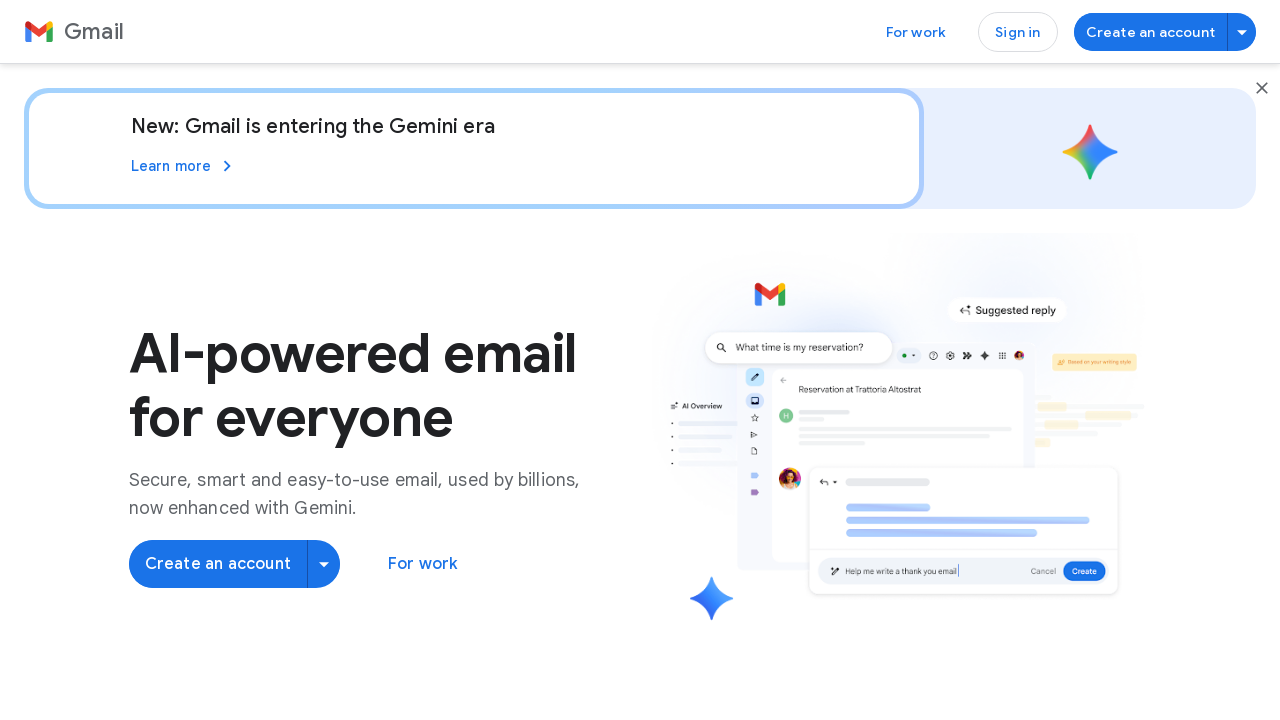

Waited for page to fully load and redirects to complete
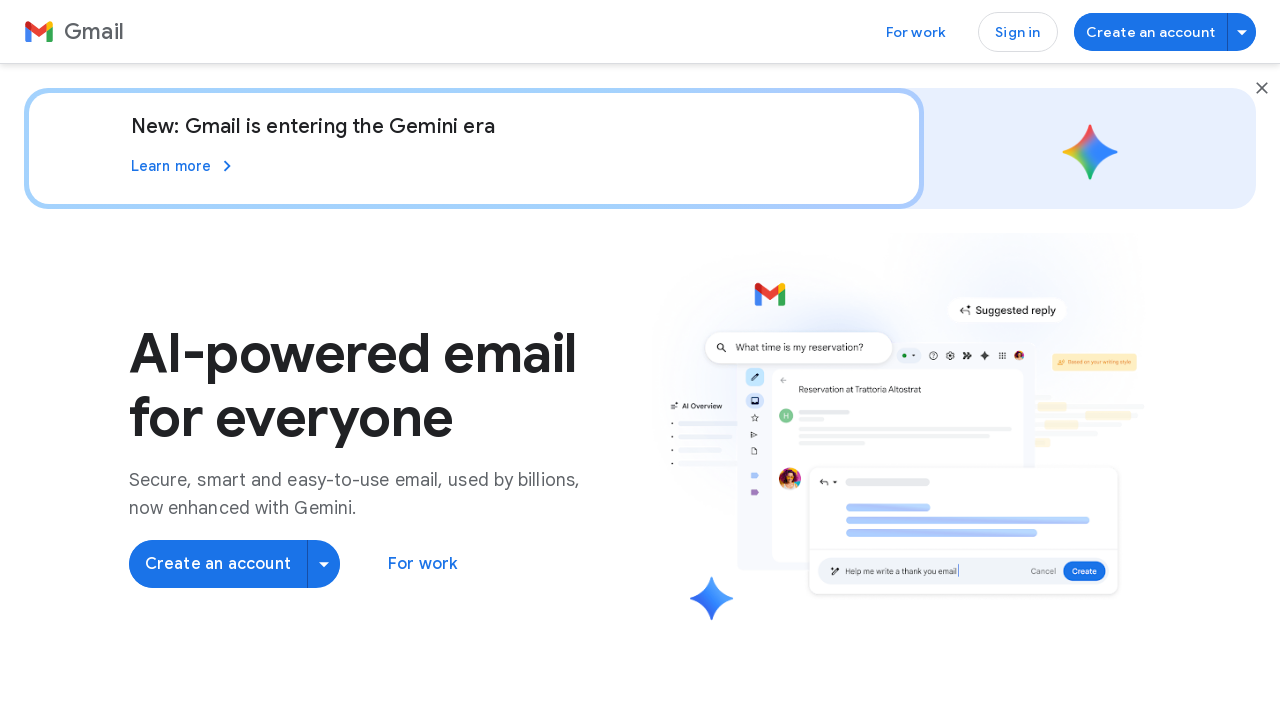

Retrieved current URL after redirects: https://workspace.google.com/intl/en-US/gmail/
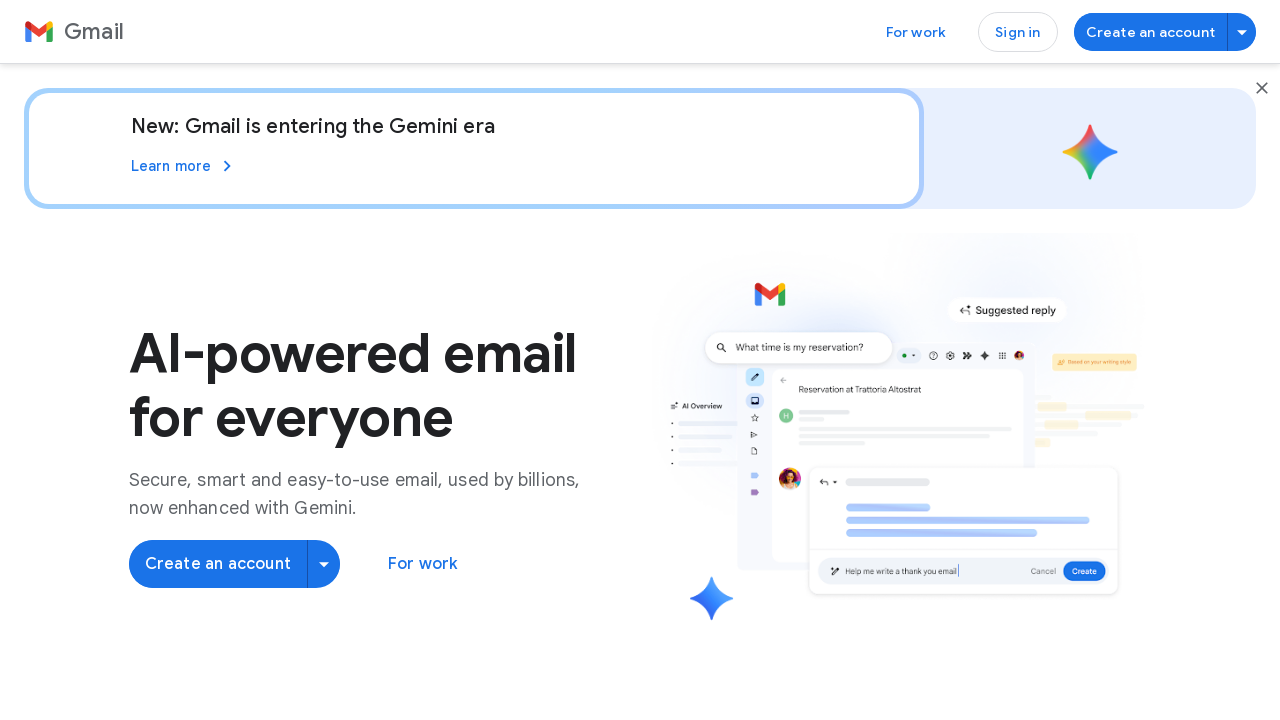

Verified URL is secured with HTTPS: https://workspace.google.com/intl/en-US/gmail/
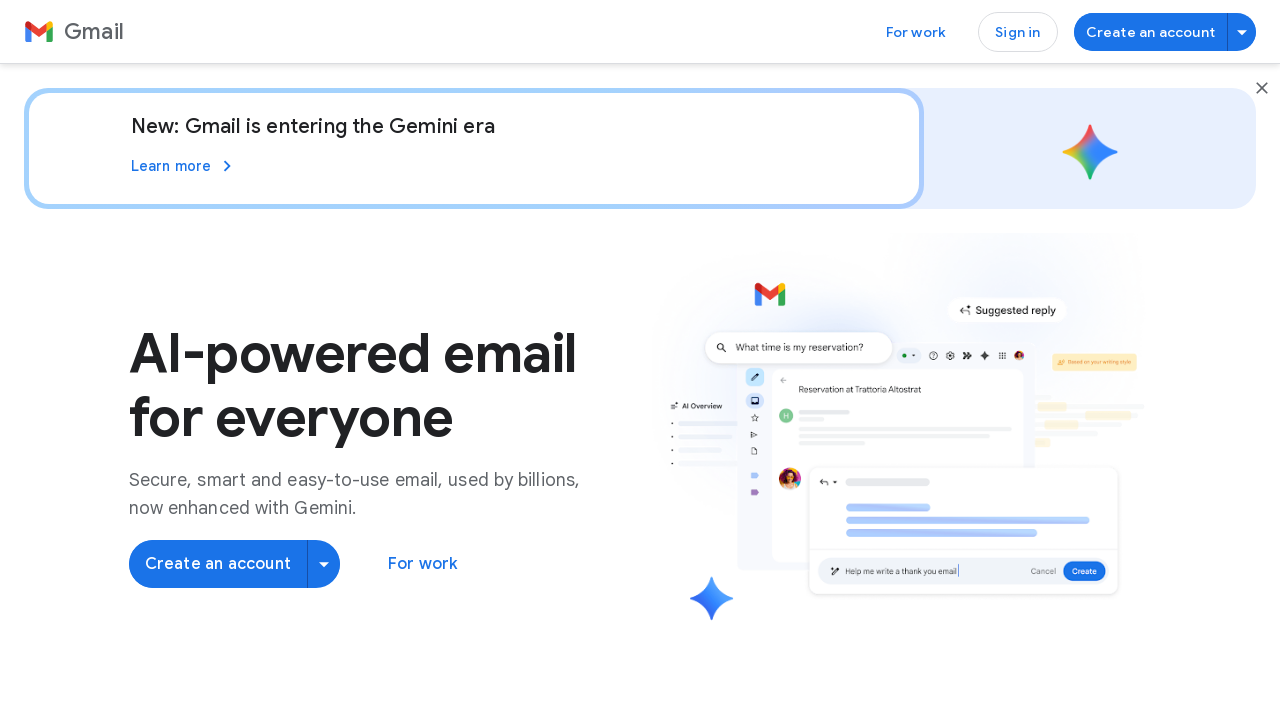

Assertion passed: URL uses HTTPS protocol
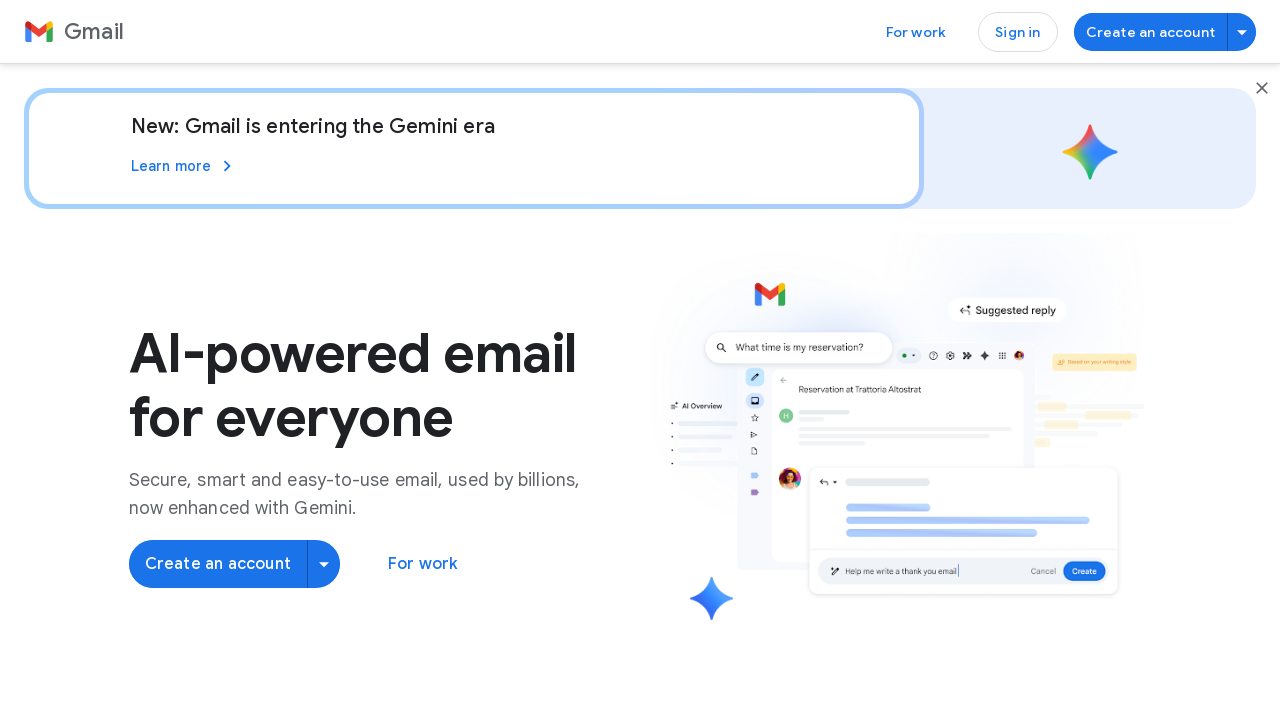

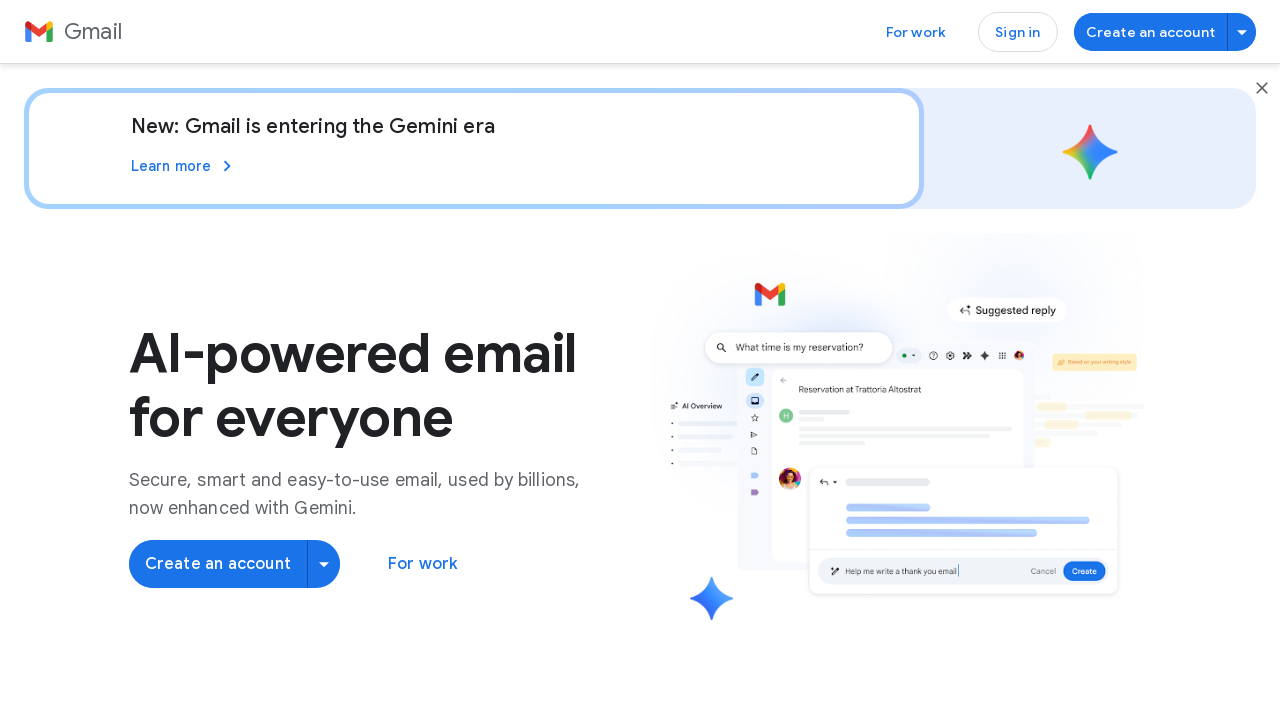